Tests shopping cart functionality by adding products to cart and removing them

Starting URL: https://www.demoblaze.com

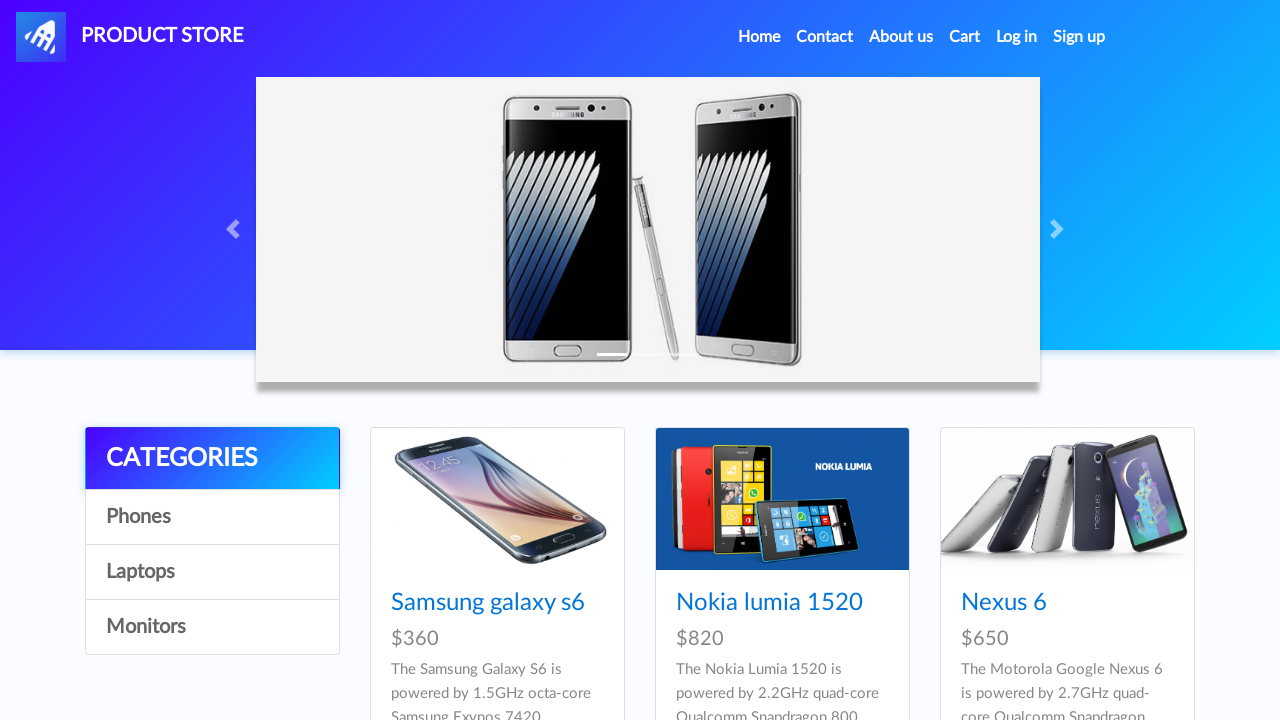

Clicked on cart button to view cart at (965, 37) on #cartur
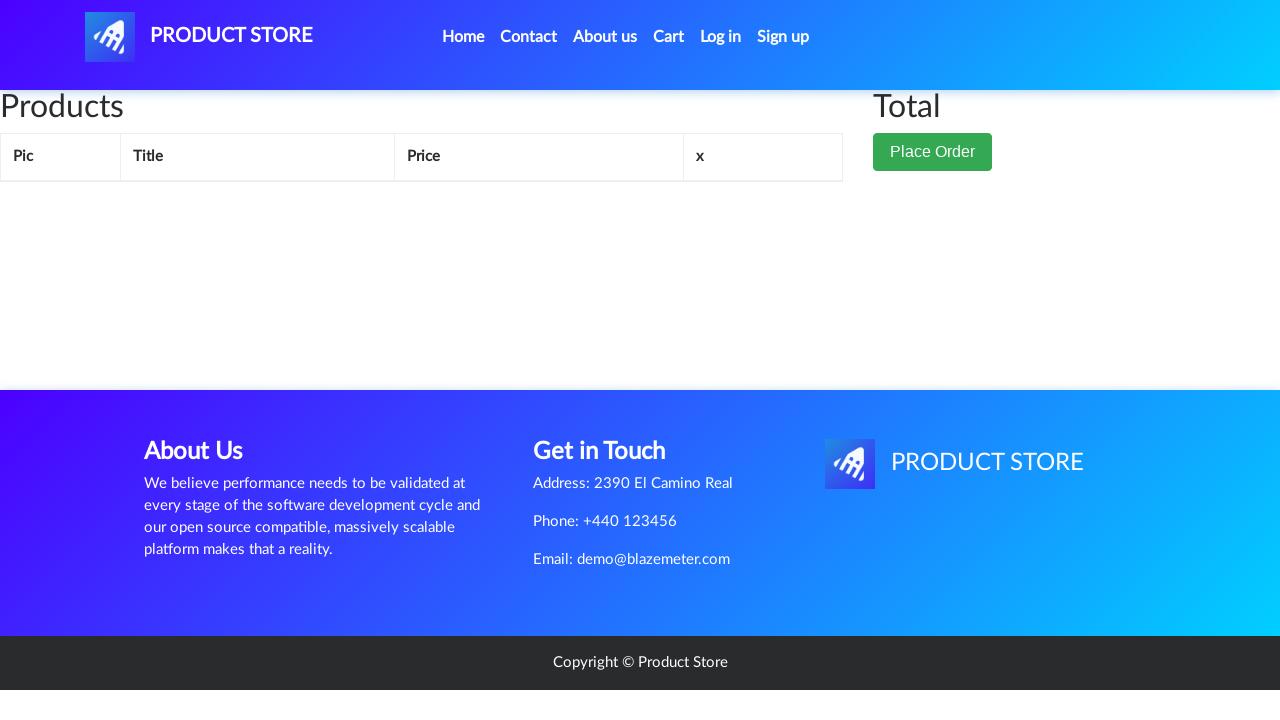

Waited for cart page to load
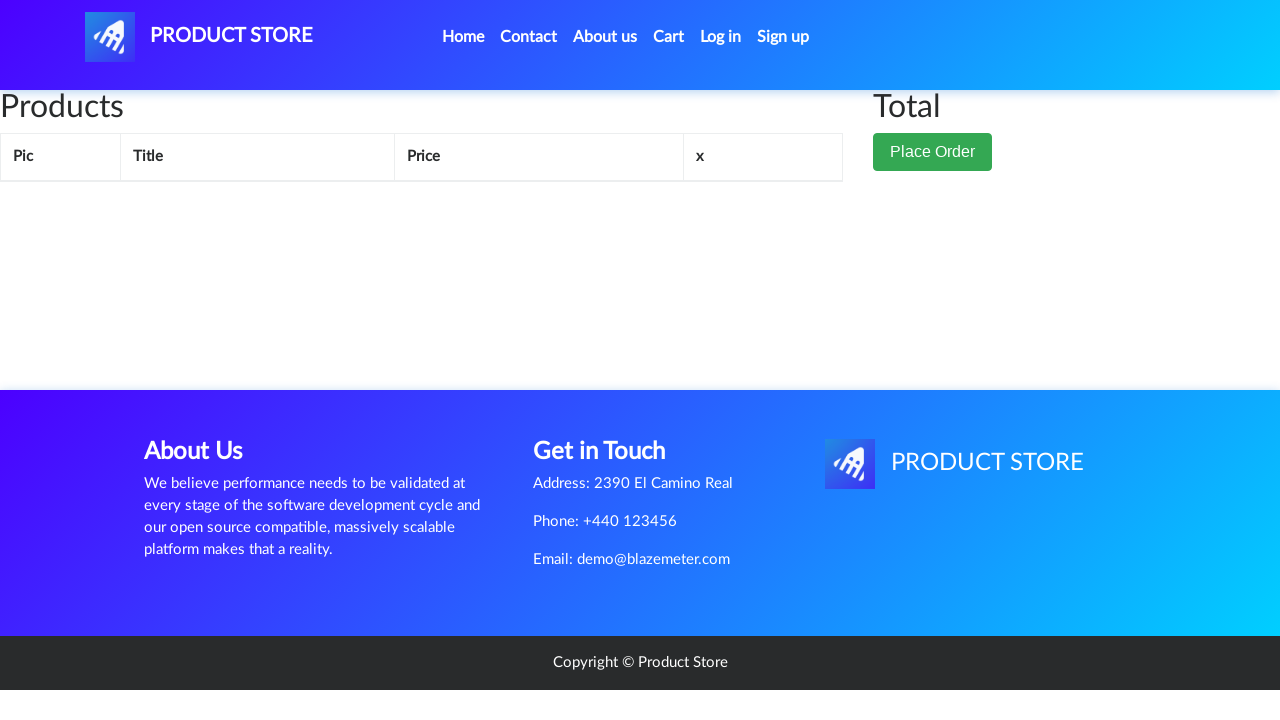

Navigated back to home page from cart at (463, 37) on .active > .nav-link
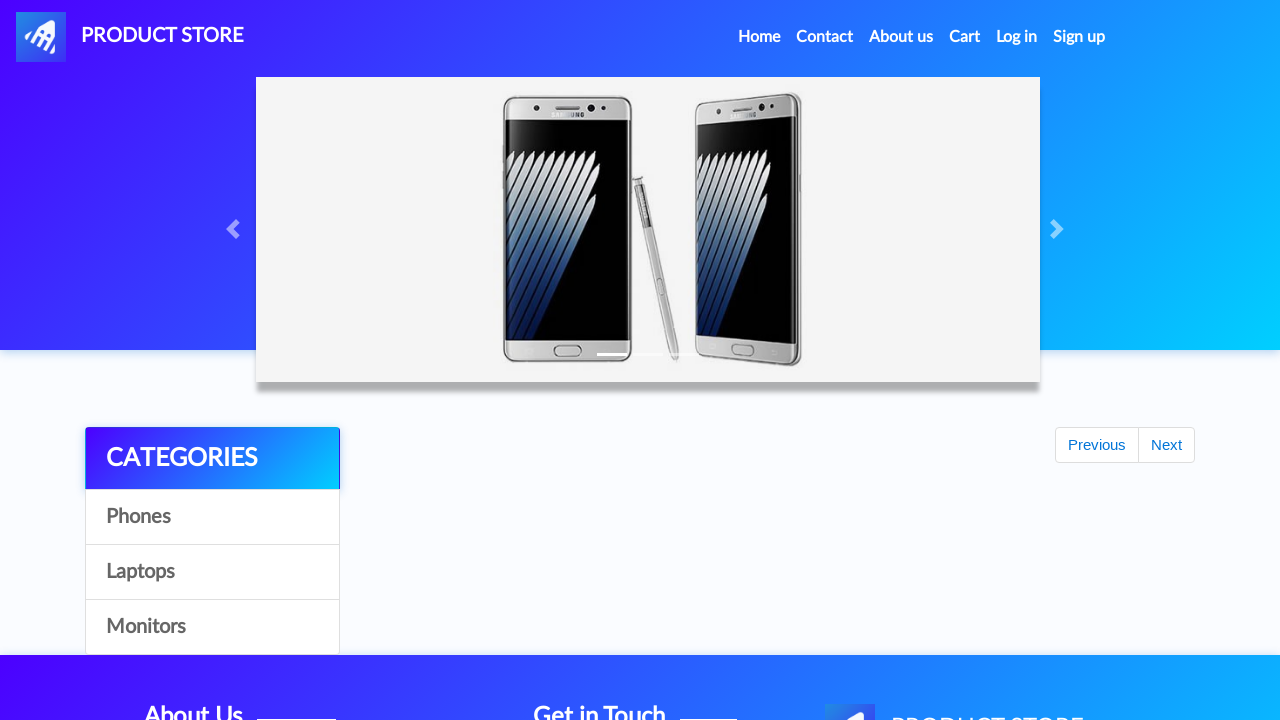

Clicked on Samsung Galaxy S6 product at (488, 603) on text=Samsung galaxy s6
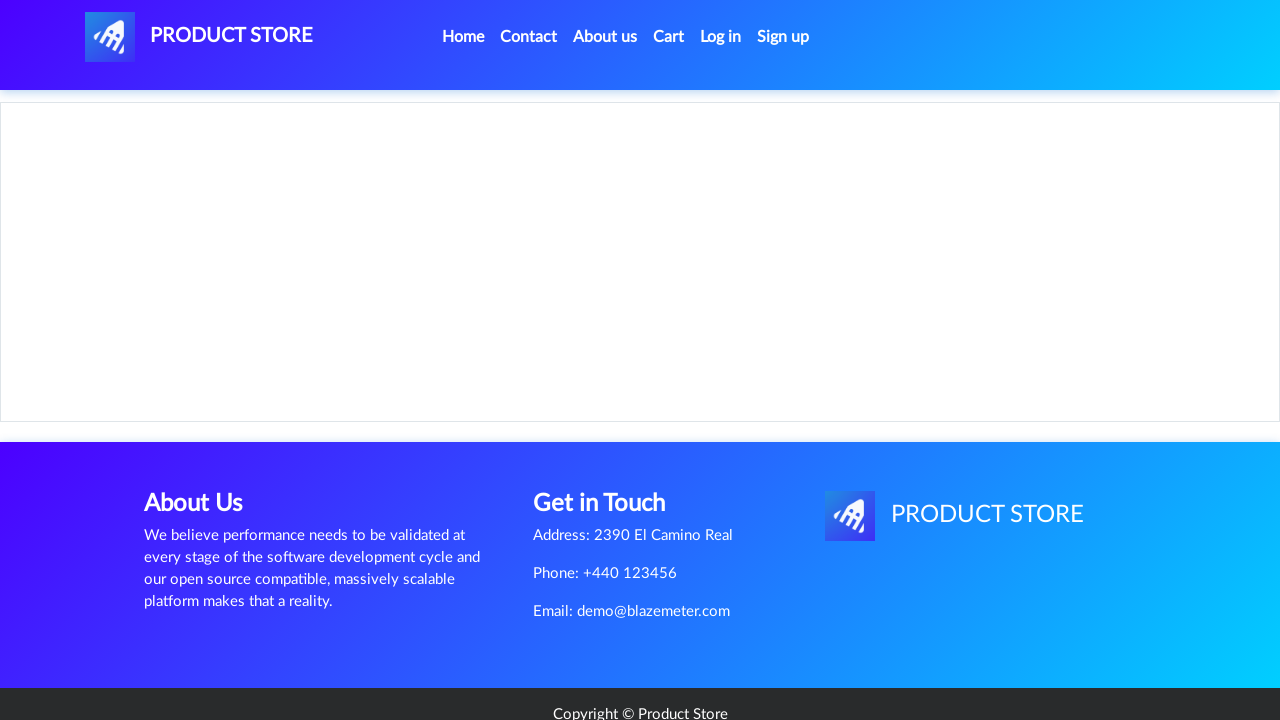

Waited for product details to load
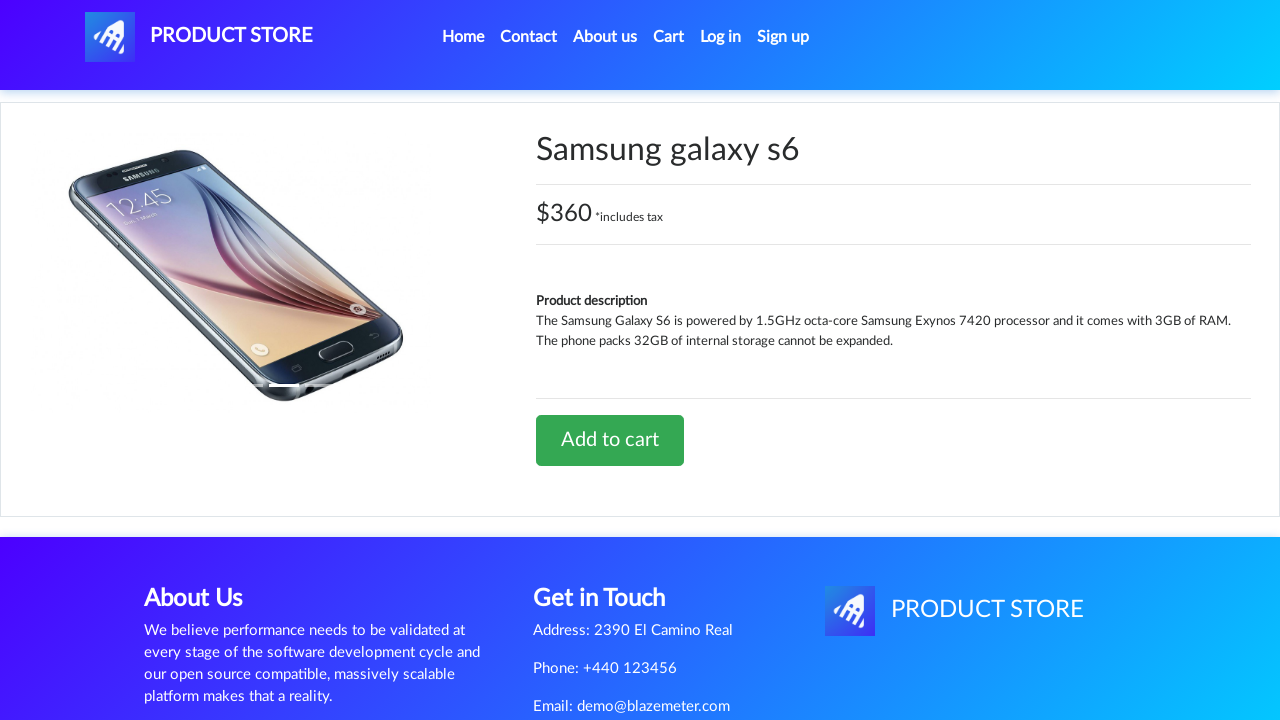

Clicked 'Add to cart' button for Samsung Galaxy S6 at (610, 440) on text=Add to cart
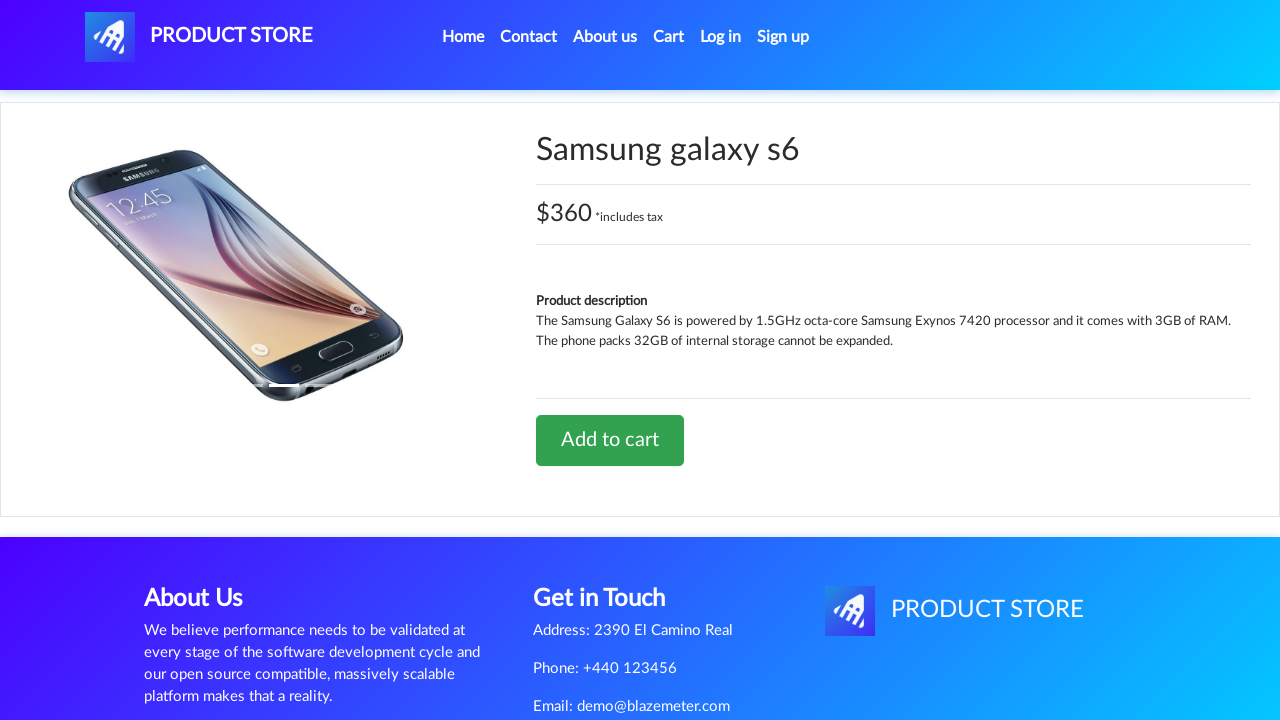

Waited for add to cart action to complete
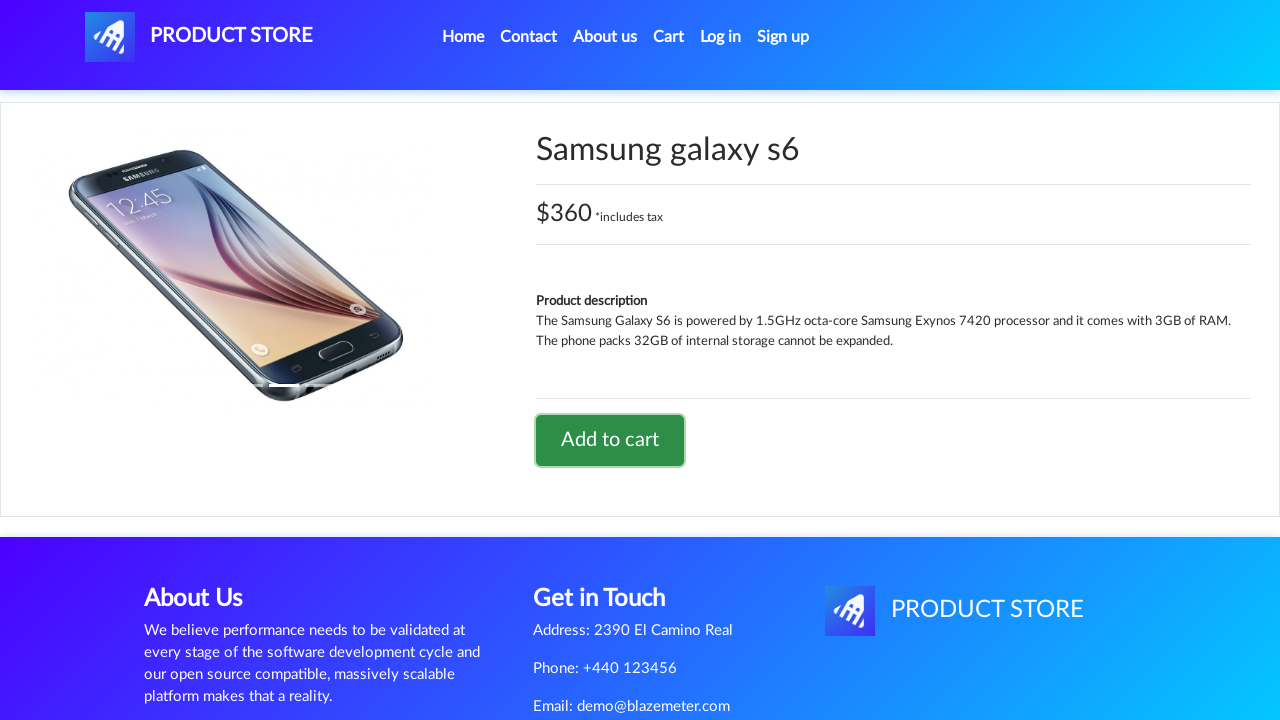

Set up dialog handler to accept confirmation alerts
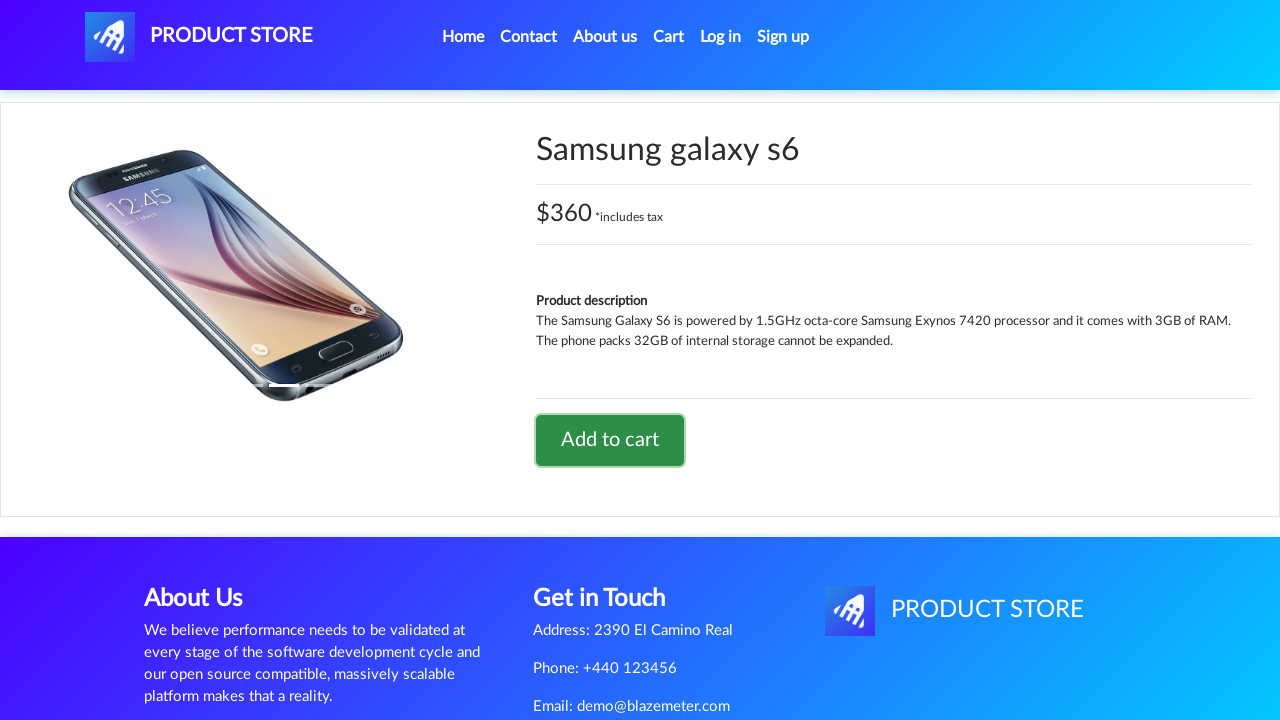

Navigated back to home page after adding Samsung Galaxy to cart at (463, 37) on .active > .nav-link
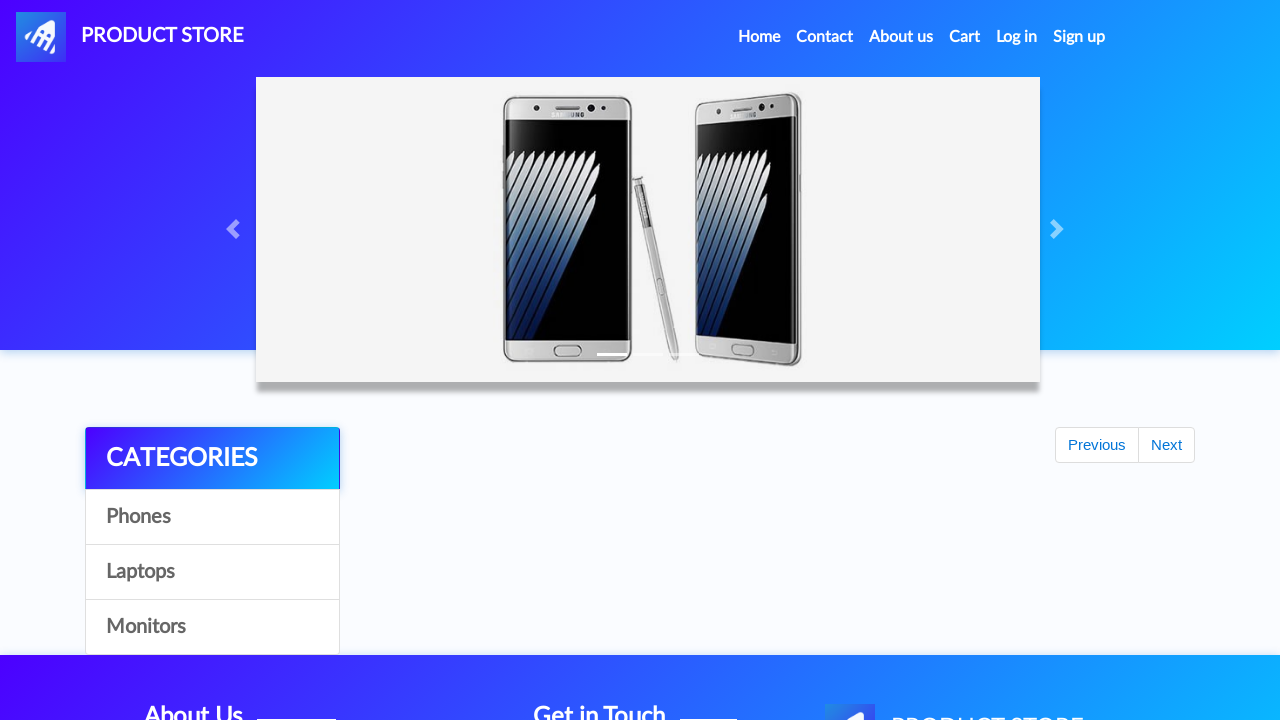

Clicked on Nokia Lumia 1520 product at (769, 603) on text=Nokia lumia 1520
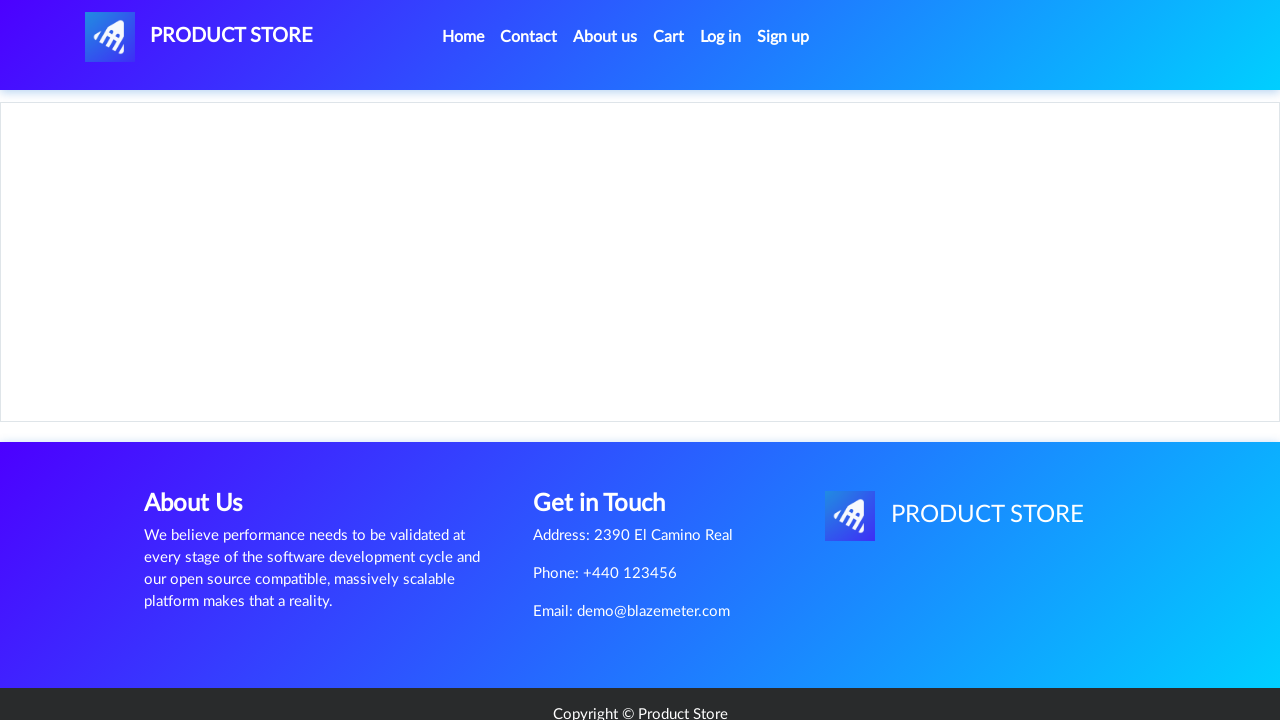

Waited for product details to load
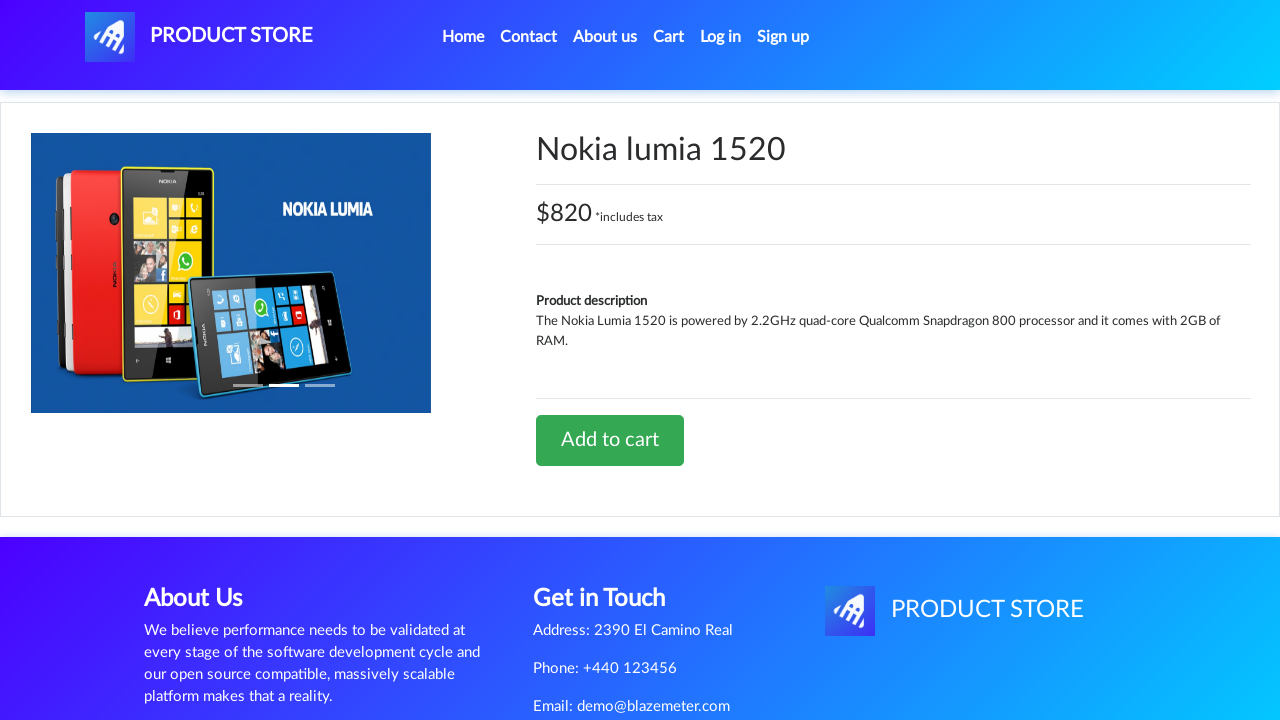

Clicked 'Add to cart' button for Nokia Lumia 1520 at (610, 440) on text=Add to cart
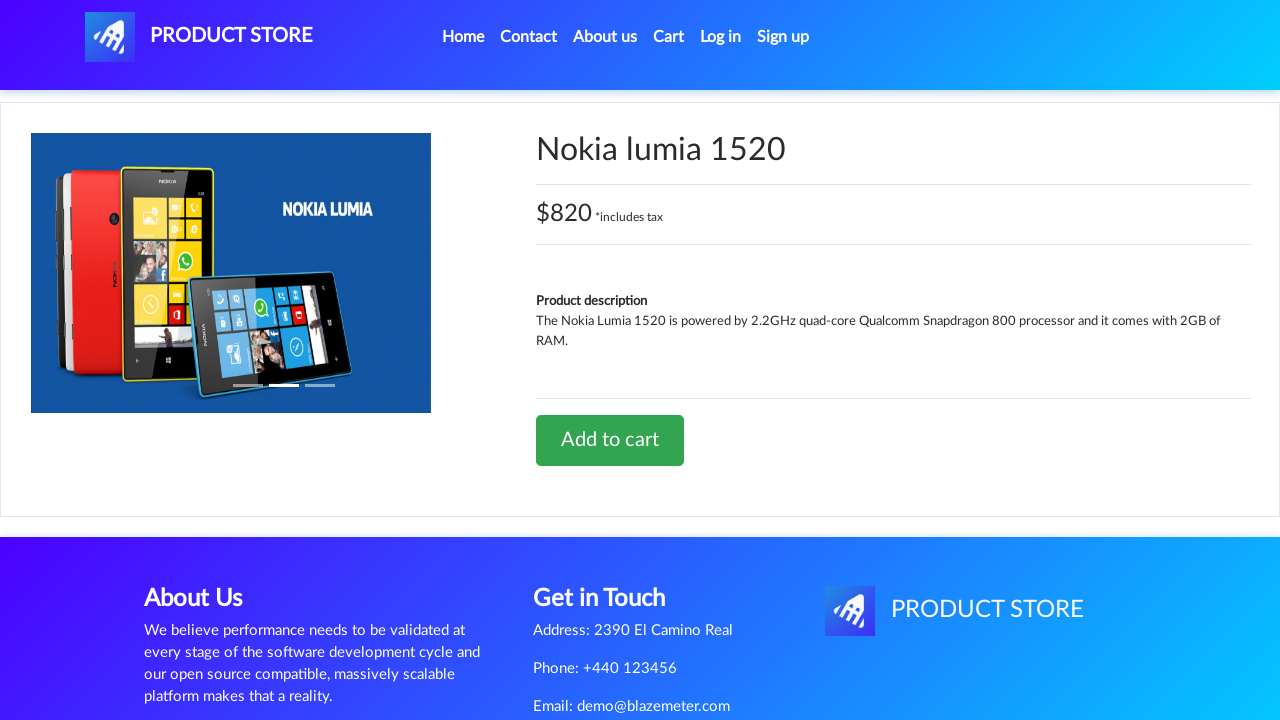

Waited for add to cart action to complete
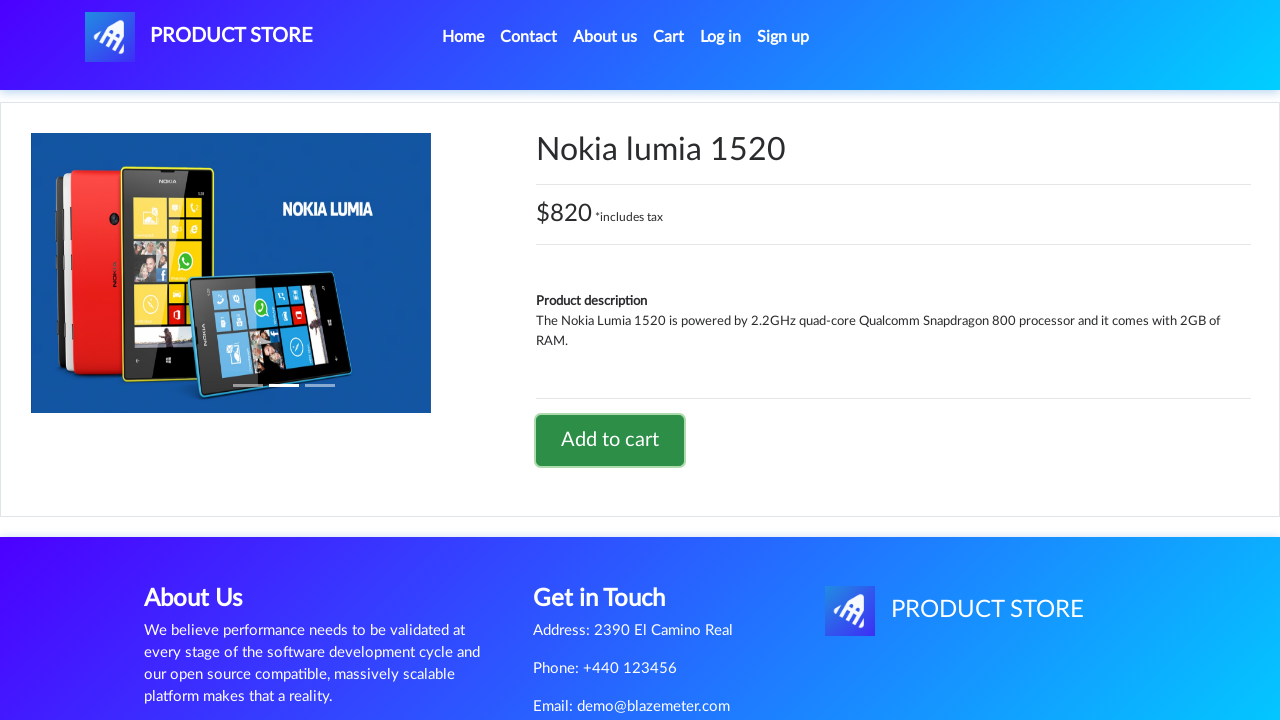

Set up dialog handler to accept confirmation alerts
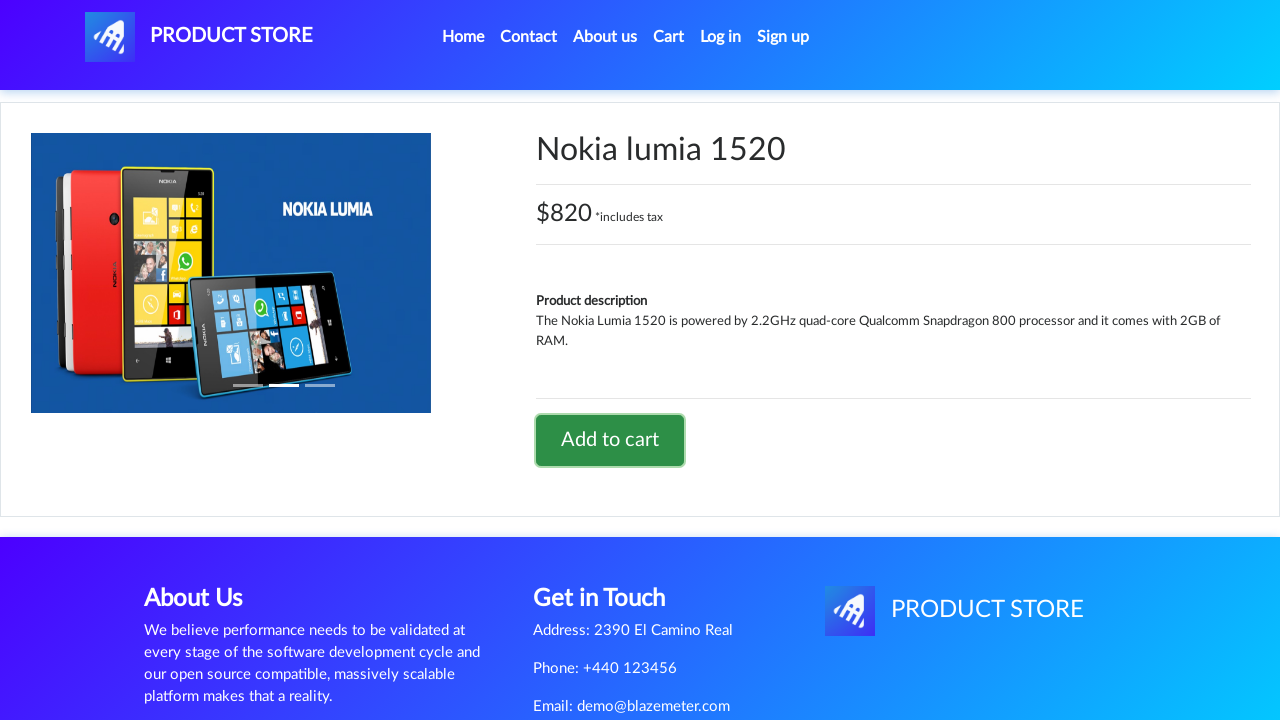

Navigated back to home page after adding Nokia Lumia to cart at (463, 37) on .active > .nav-link
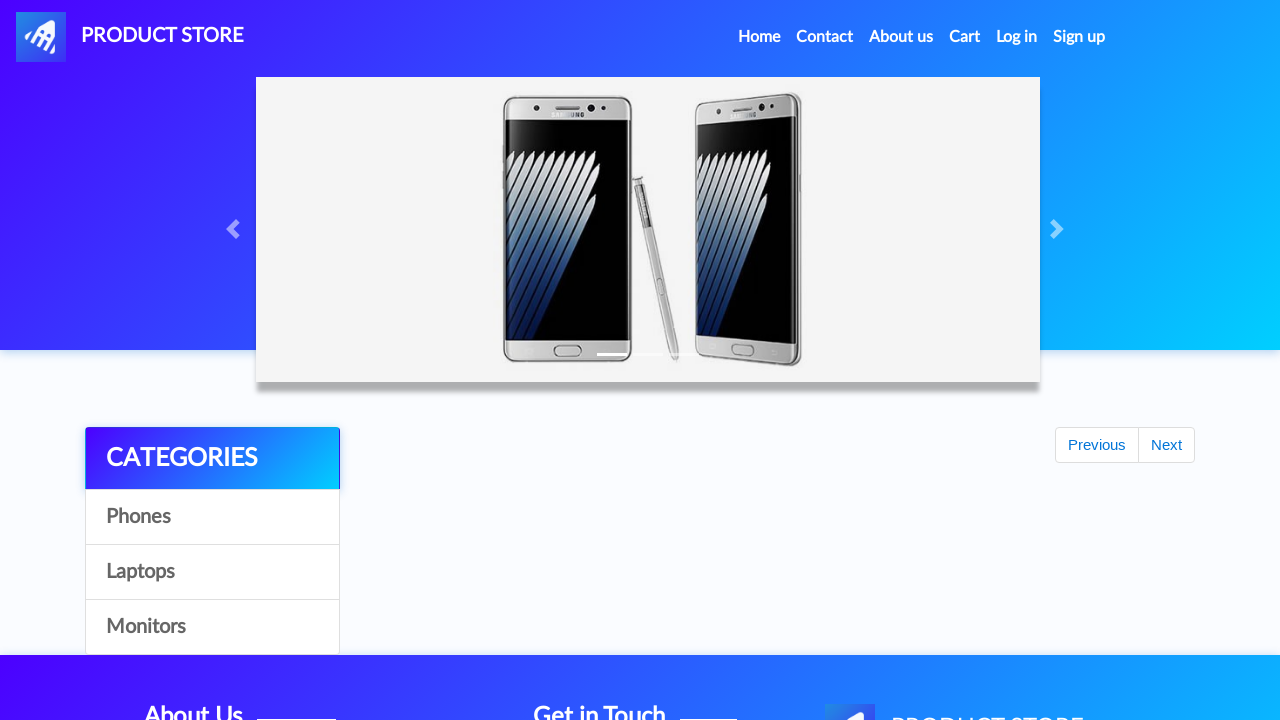

Clicked on cart button to view shopping cart at (965, 37) on #cartur
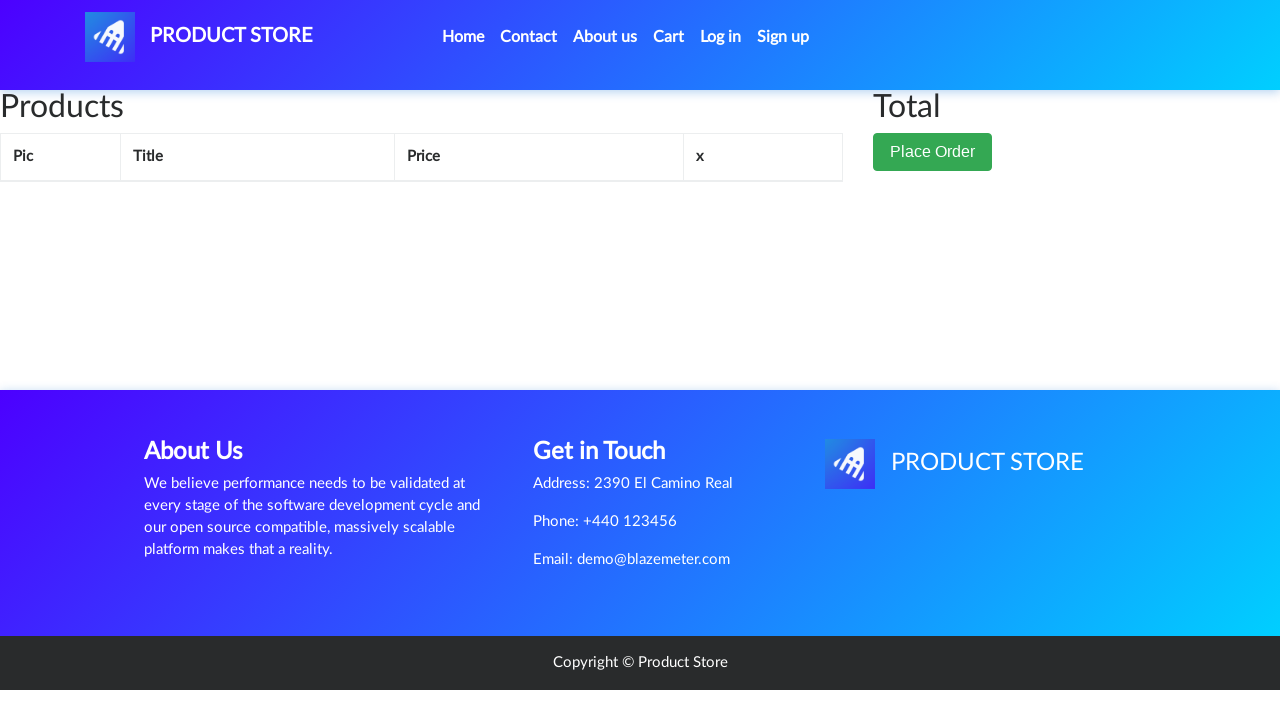

Waited for cart page to fully load with items
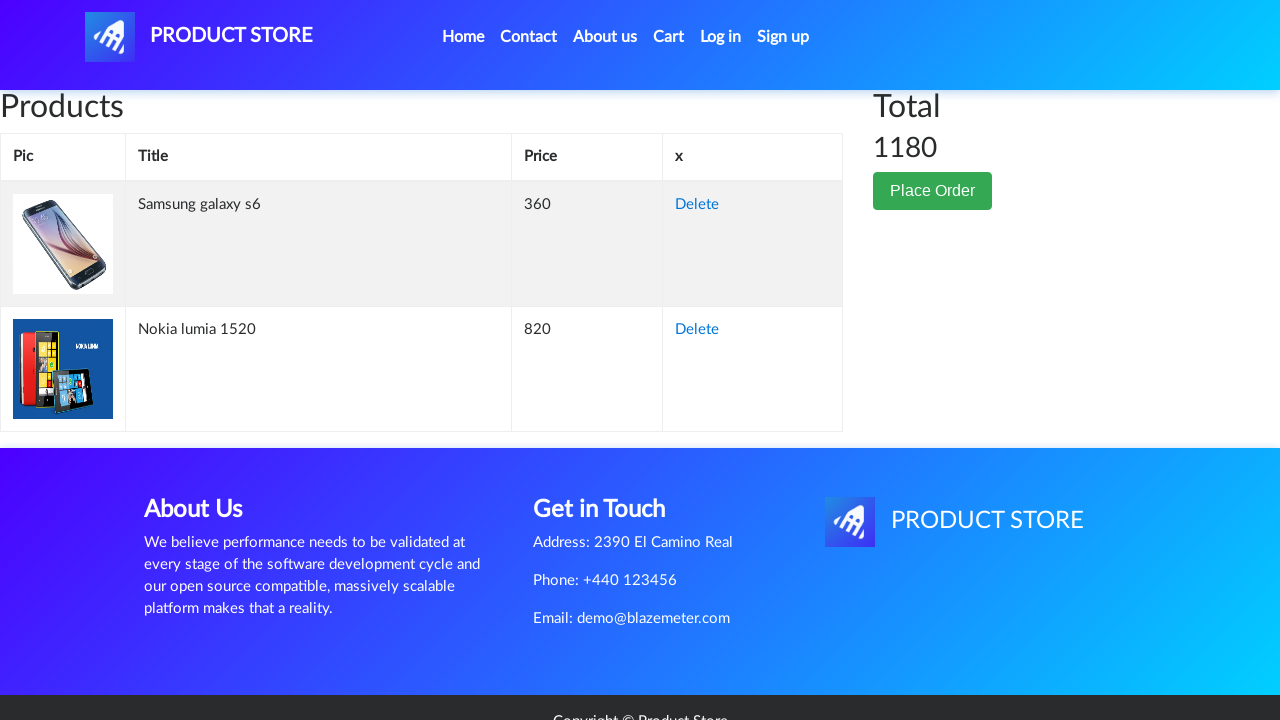

Clicked 'Delete' button to remove item from cart at (697, 205) on text=Delete
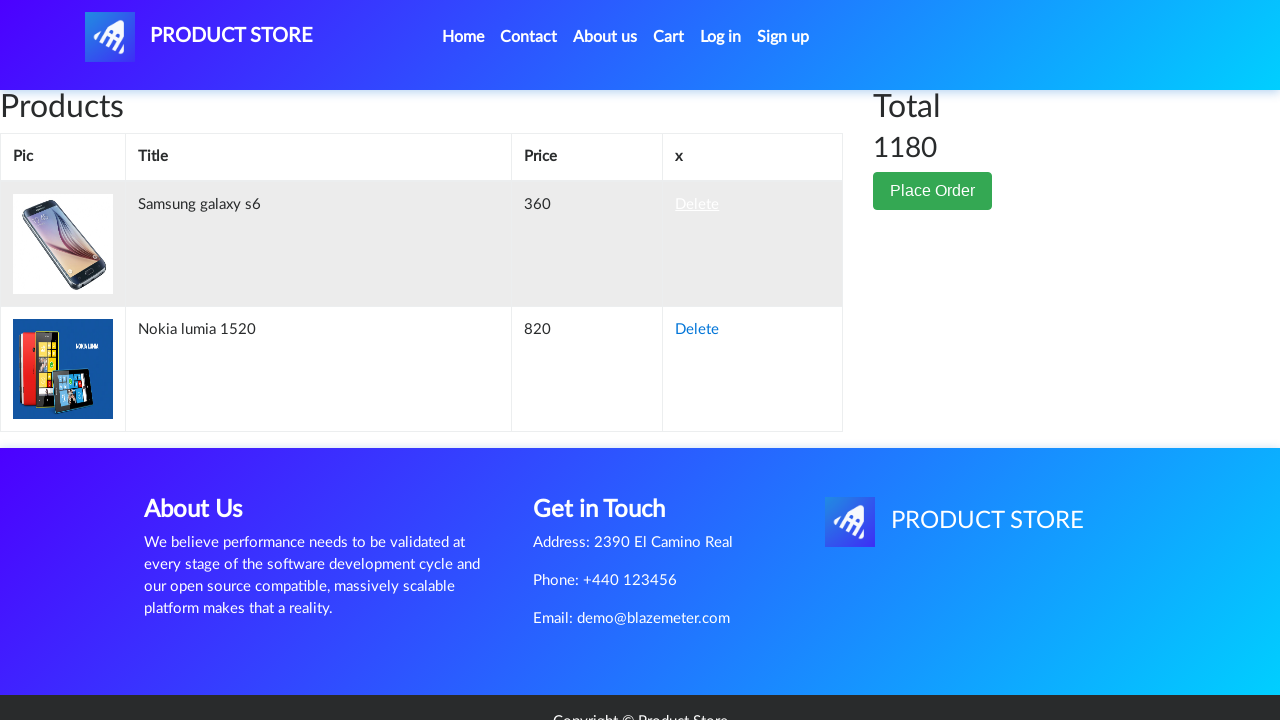

Waited for item deletion to complete
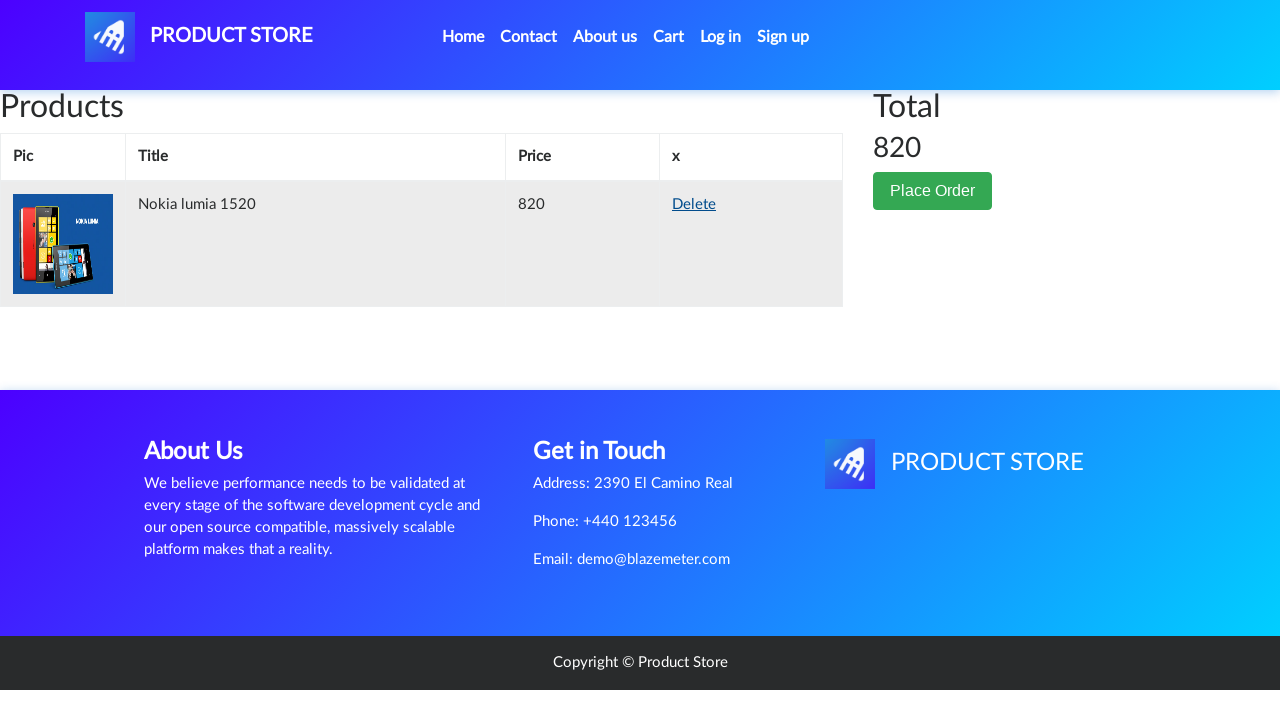

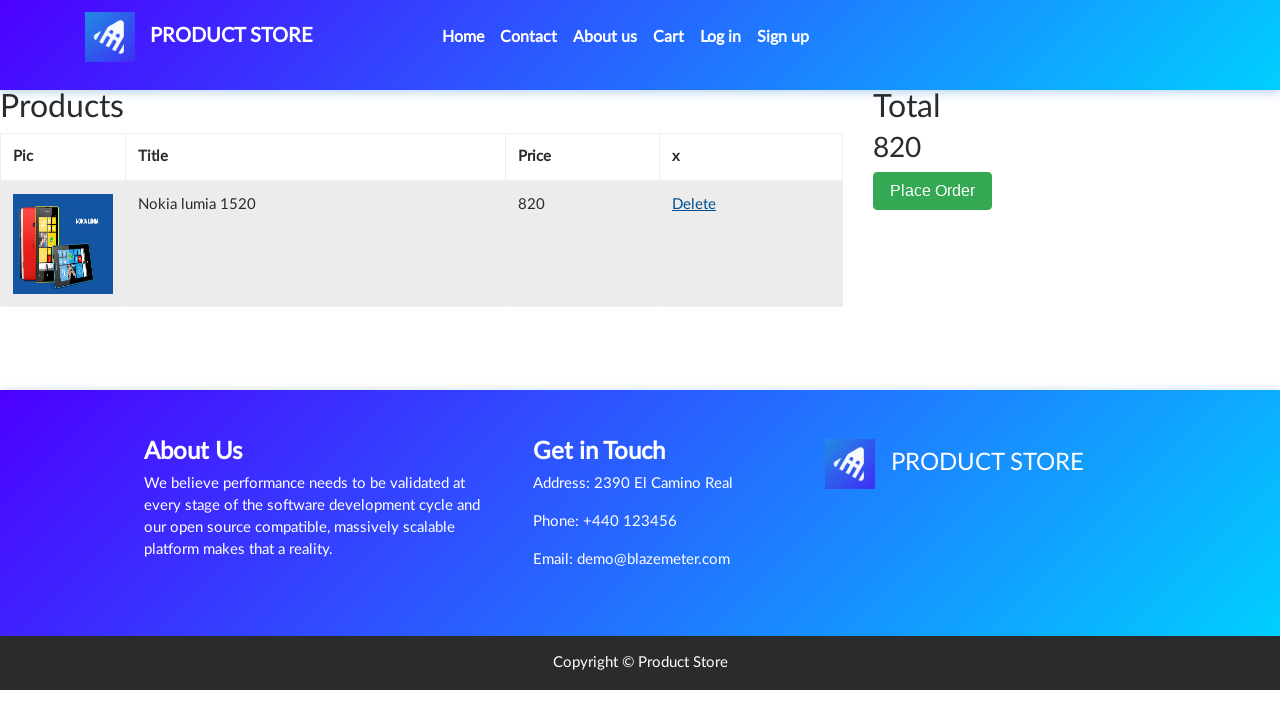